Tests selecting dropdown options and verifies the dropdown contains exactly 3 options

Starting URL: https://testcenter.techproeducation.com/index.php?page=dropdown

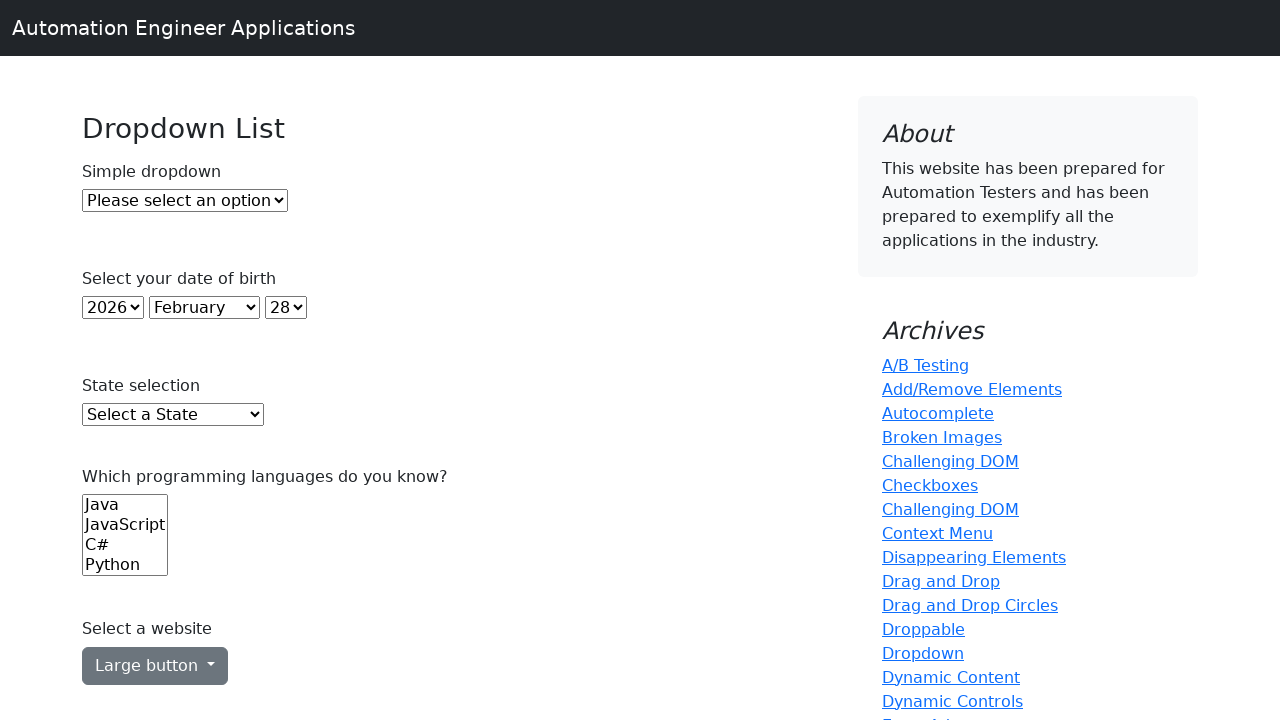

Waited for dropdown element to be present
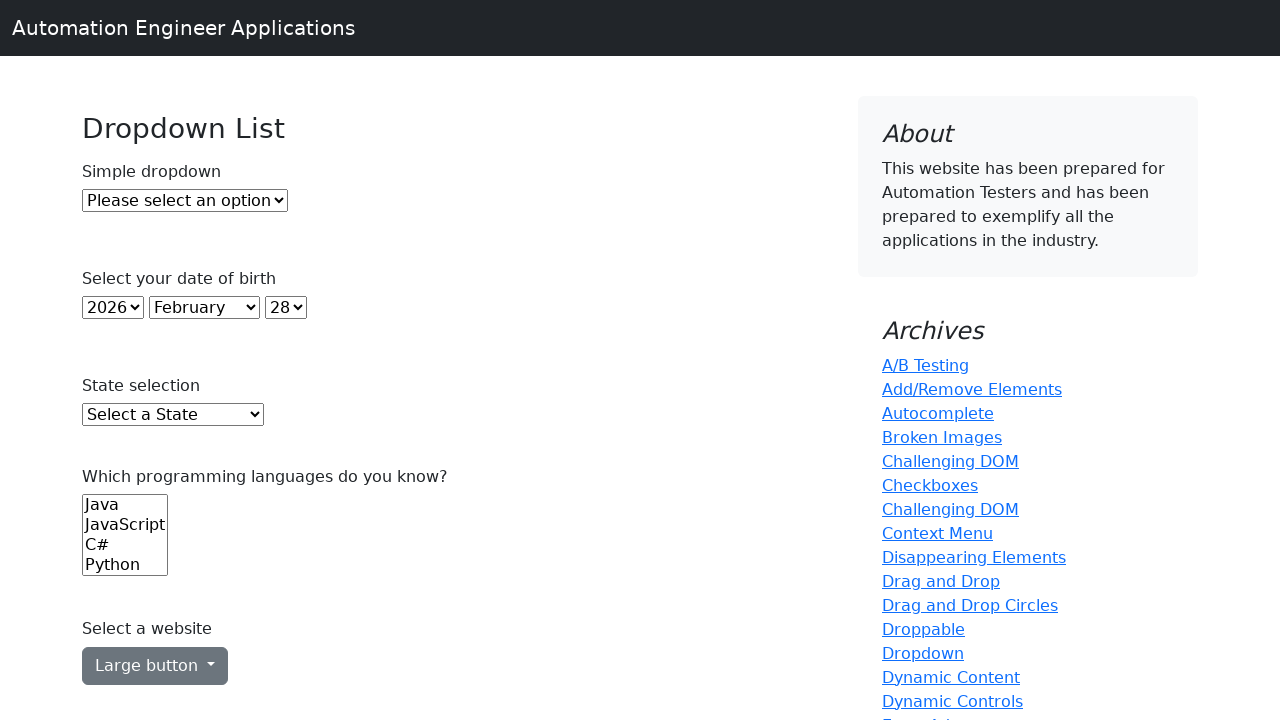

Selected third option (index 2) from dropdown on #dropdown
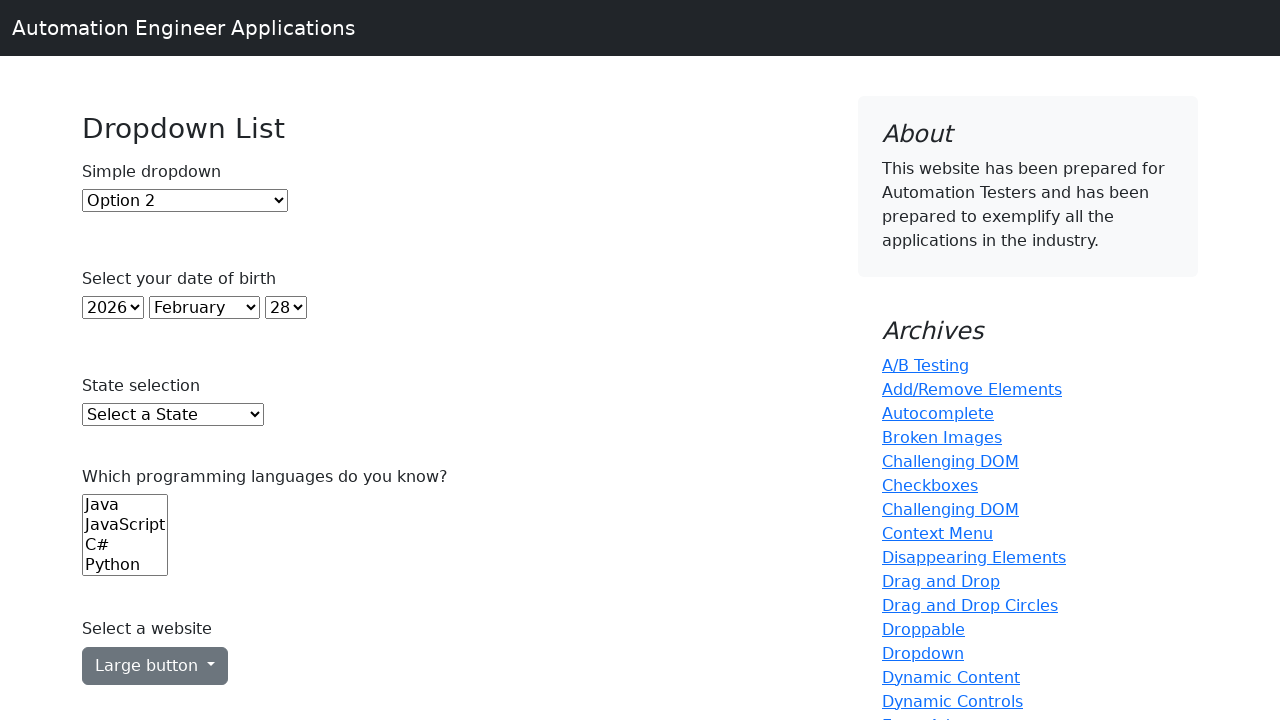

Counted dropdown options: 3 options found
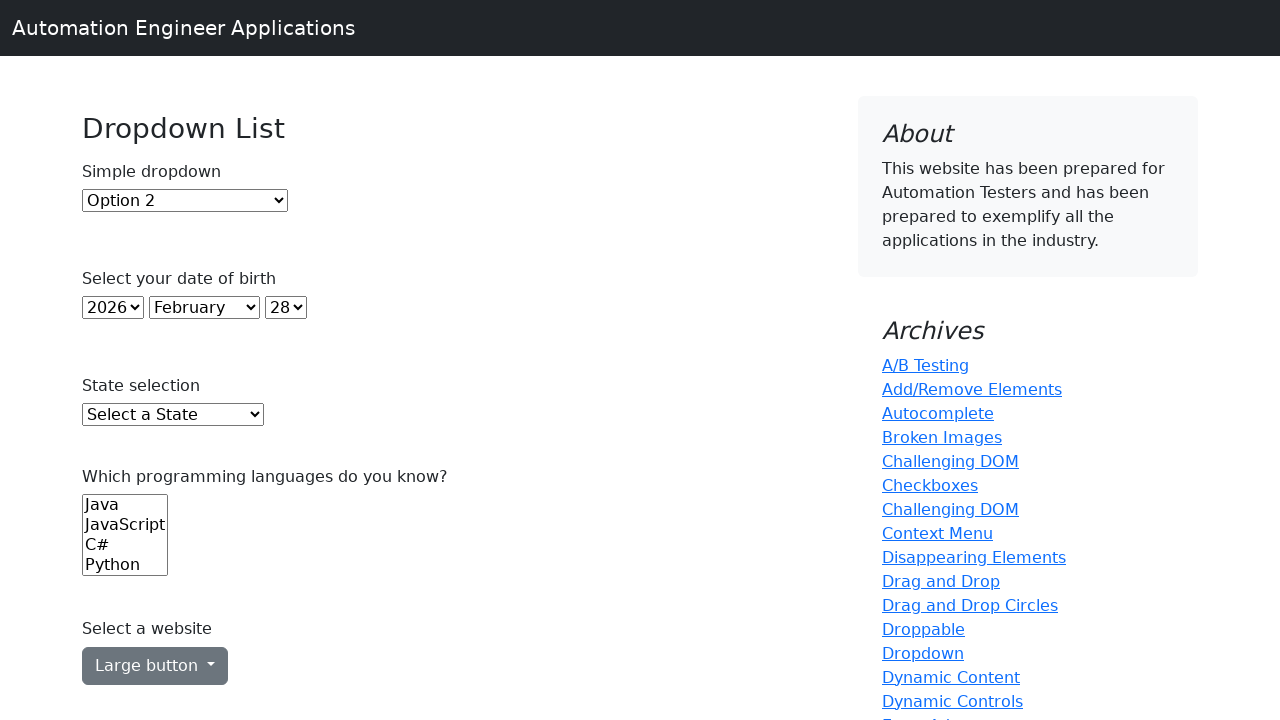

Verified dropdown contains exactly 3 options
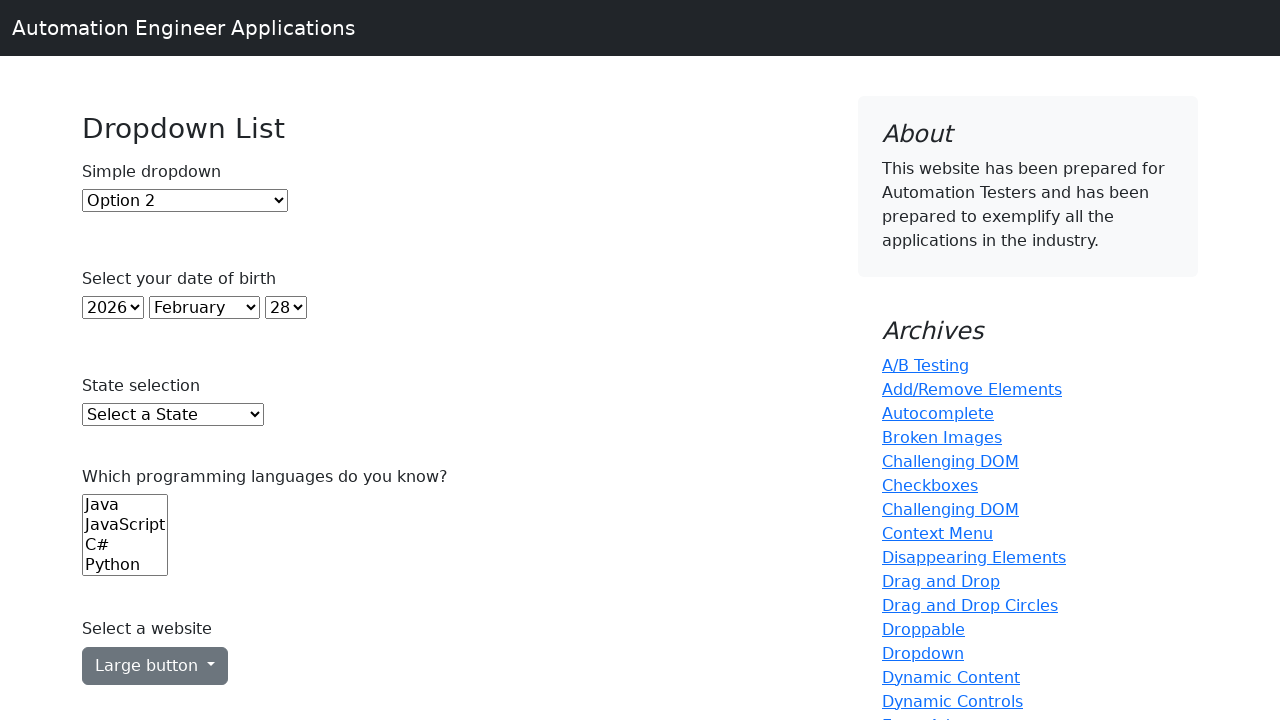

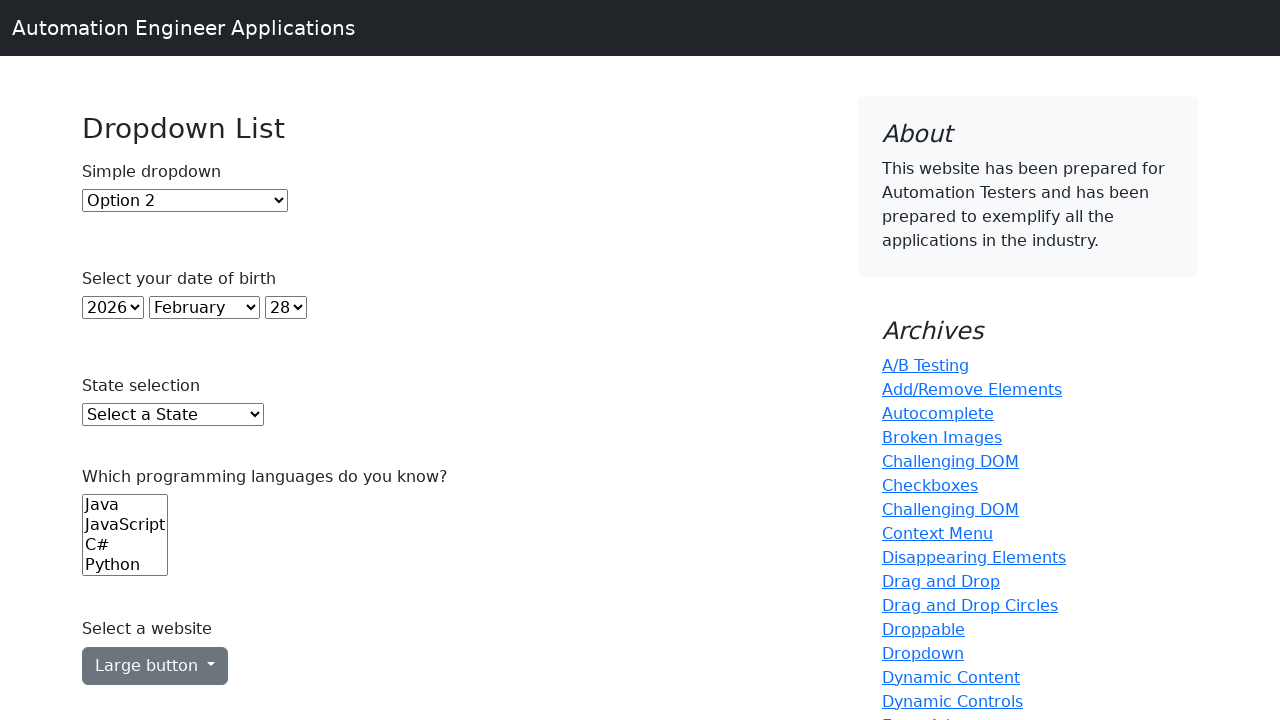